Tests simple JavaScript alert functionality by clicking a button to trigger an alert popup and then accepting/dismissing it

Starting URL: https://selenium08.blogspot.com/2019/07/alert-test.html

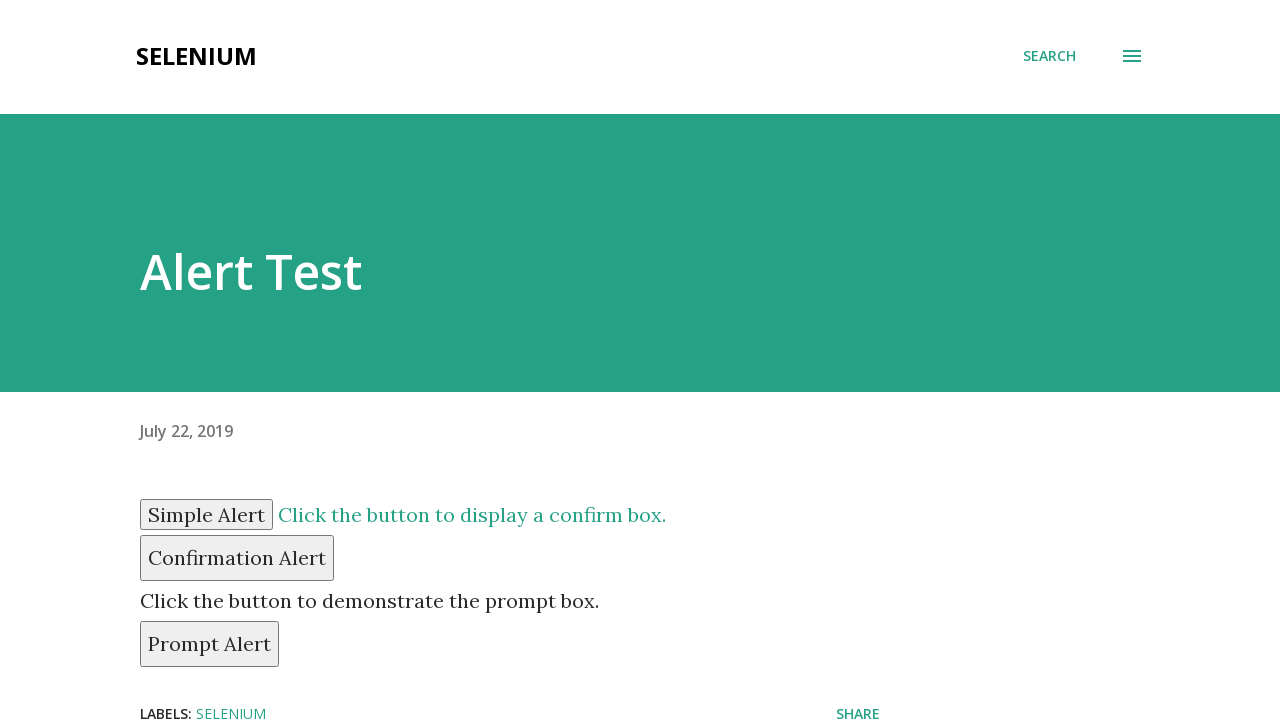

Set up dialog handler to accept alerts
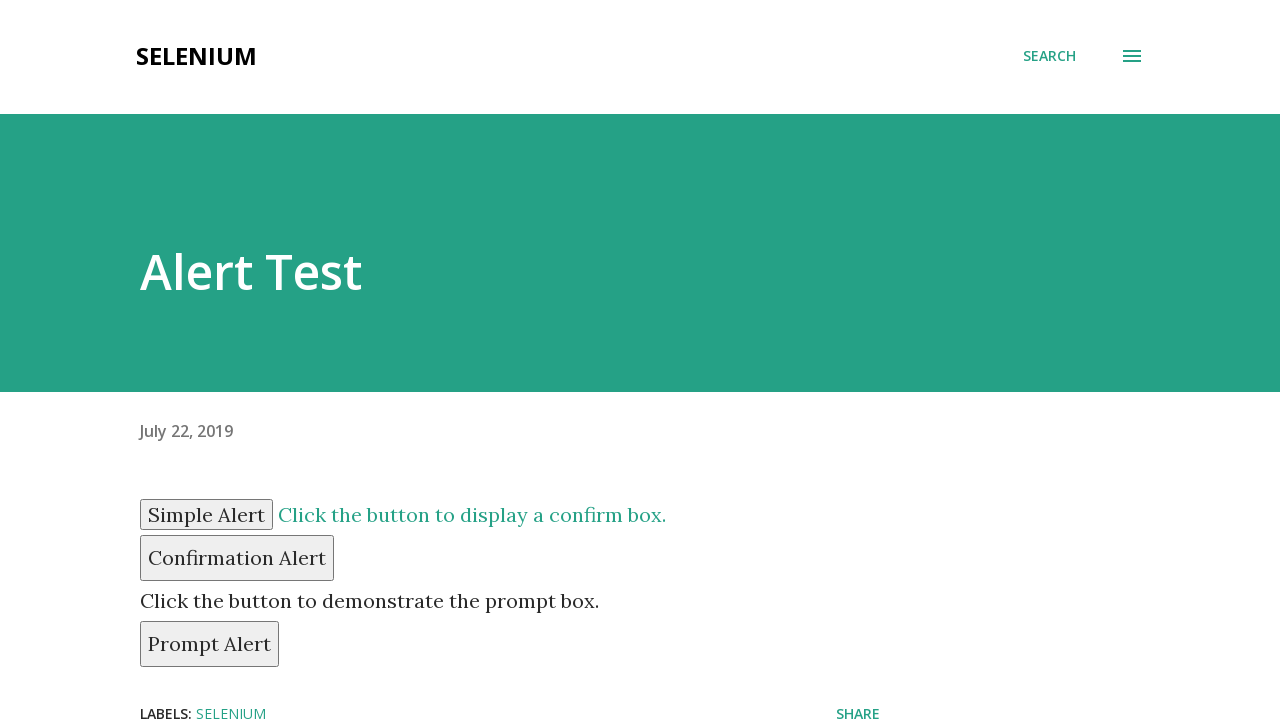

Clicked simple alert button to trigger alert popup at (206, 514) on input#simple
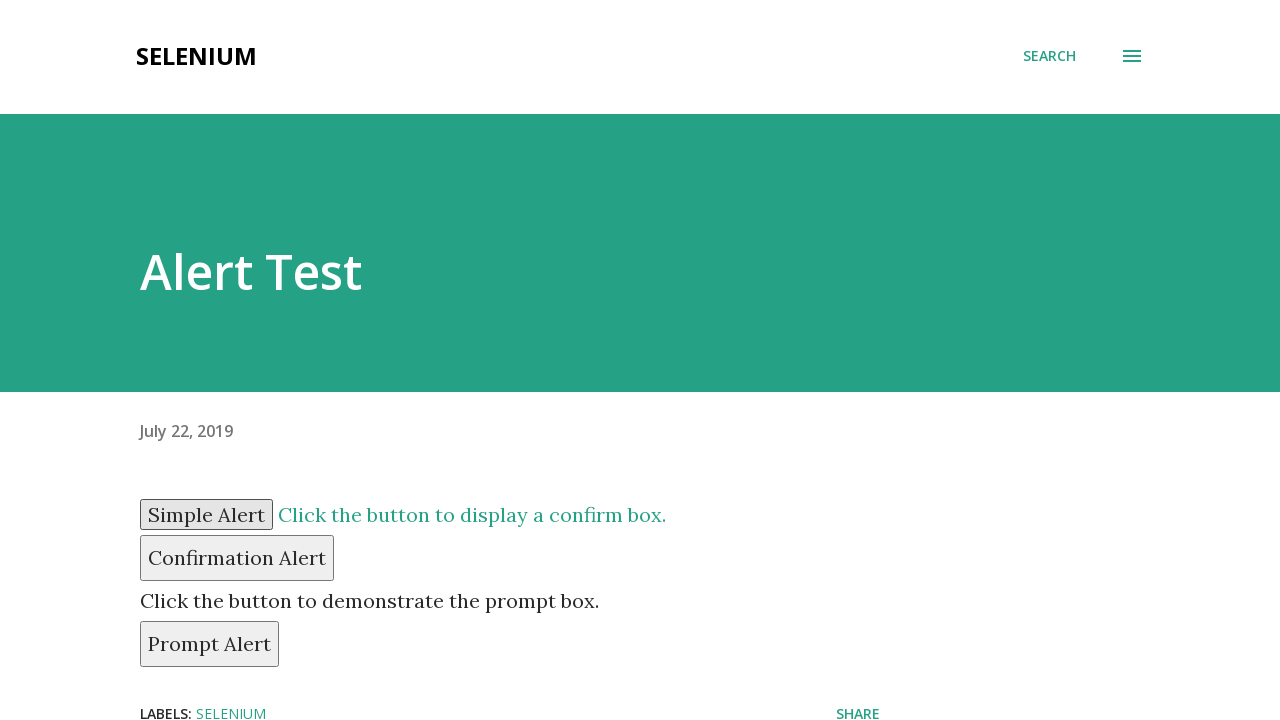

Waited 500ms for alert to be processed
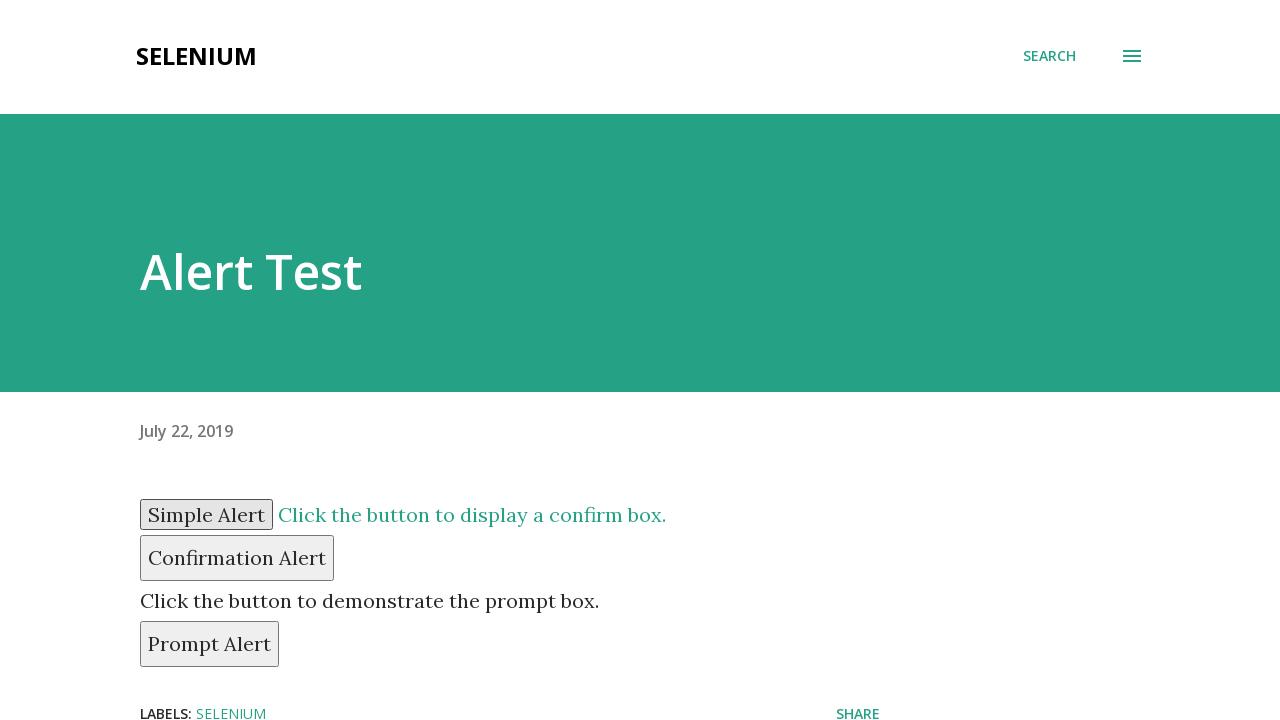

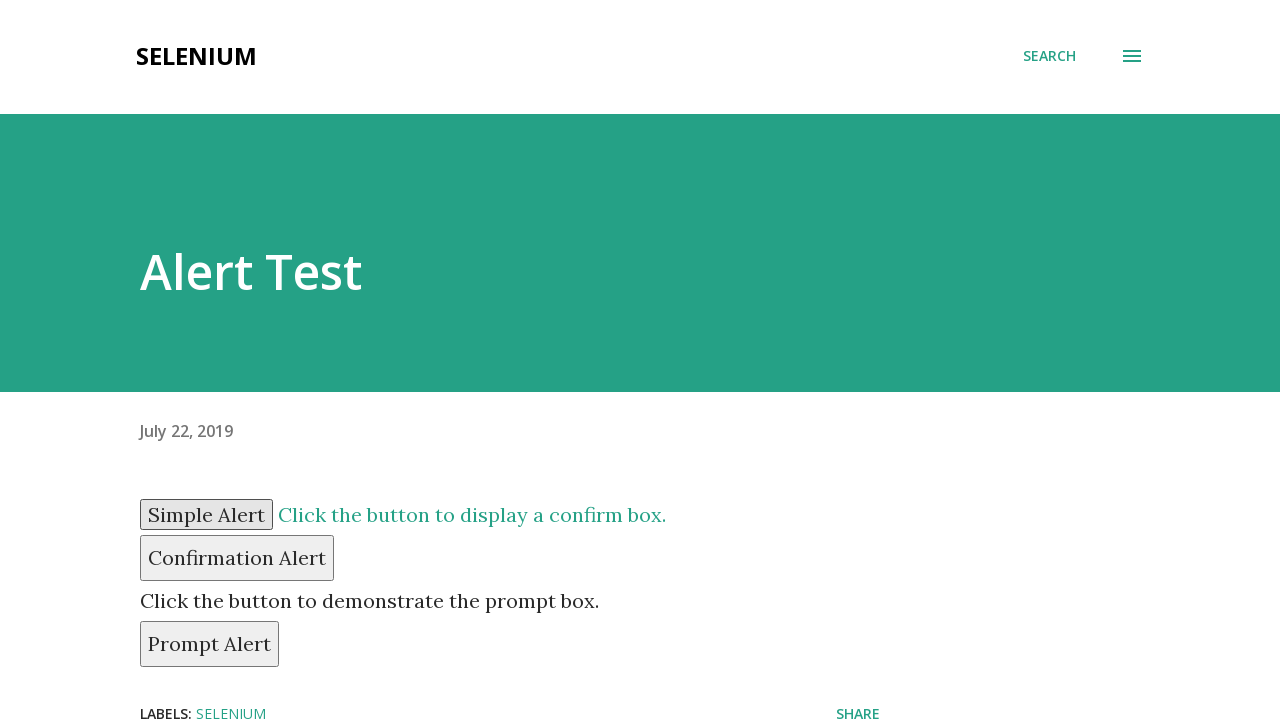